Tests Microsoft search functionality by searching for "Eric Falsken"

Starting URL: http://www.microsoft.com

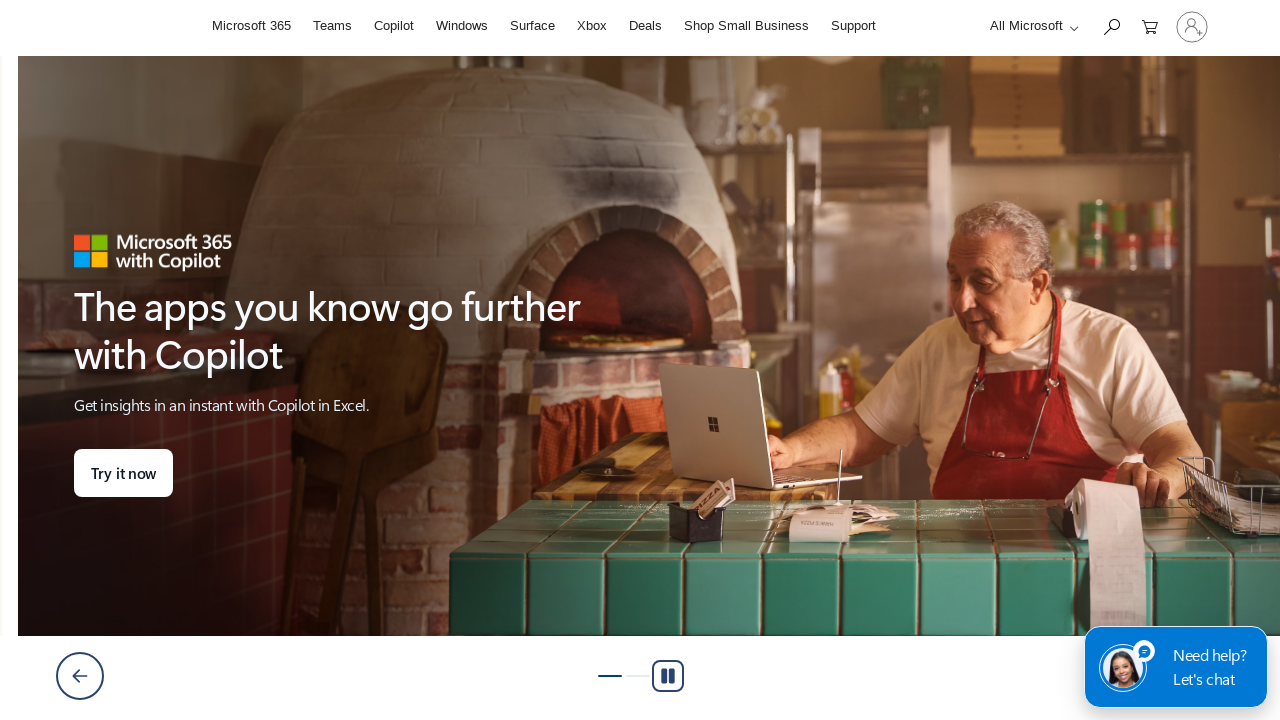

Clicked search icon to expand searchbox at (1111, 26) on #search
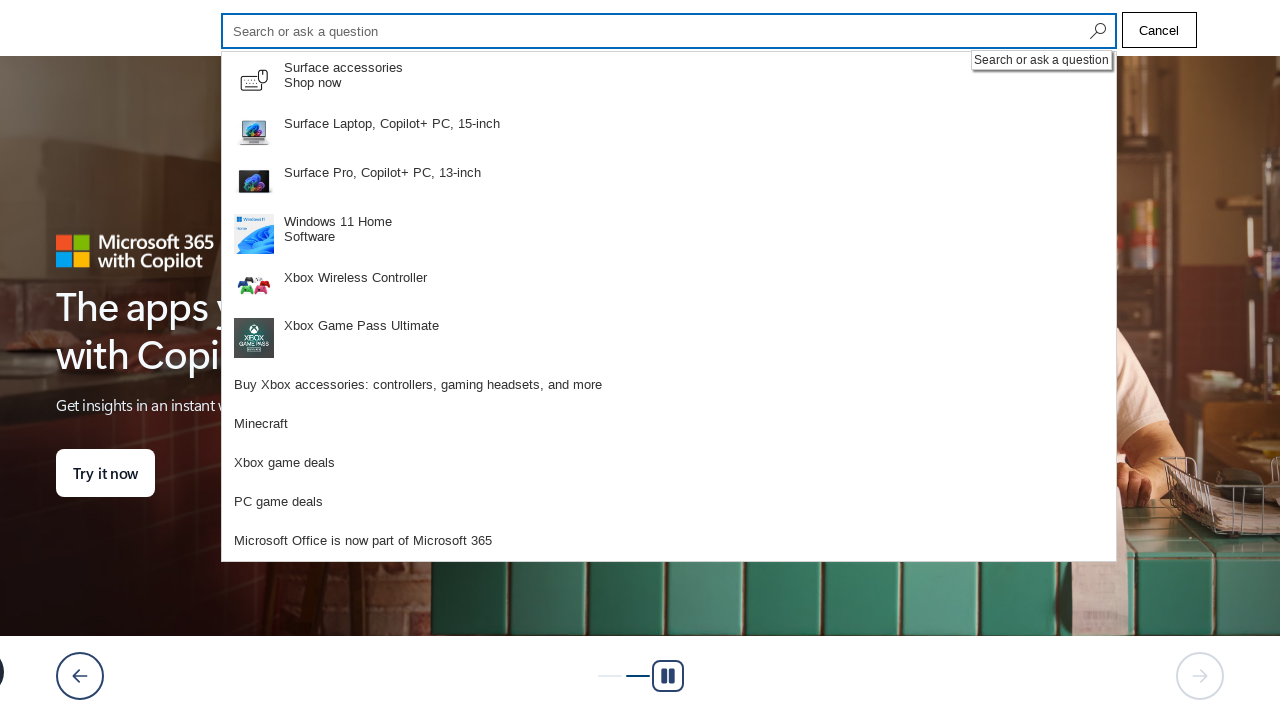

Filled search field with 'Eric Falsken' on #cli_shellHeaderSearchInput
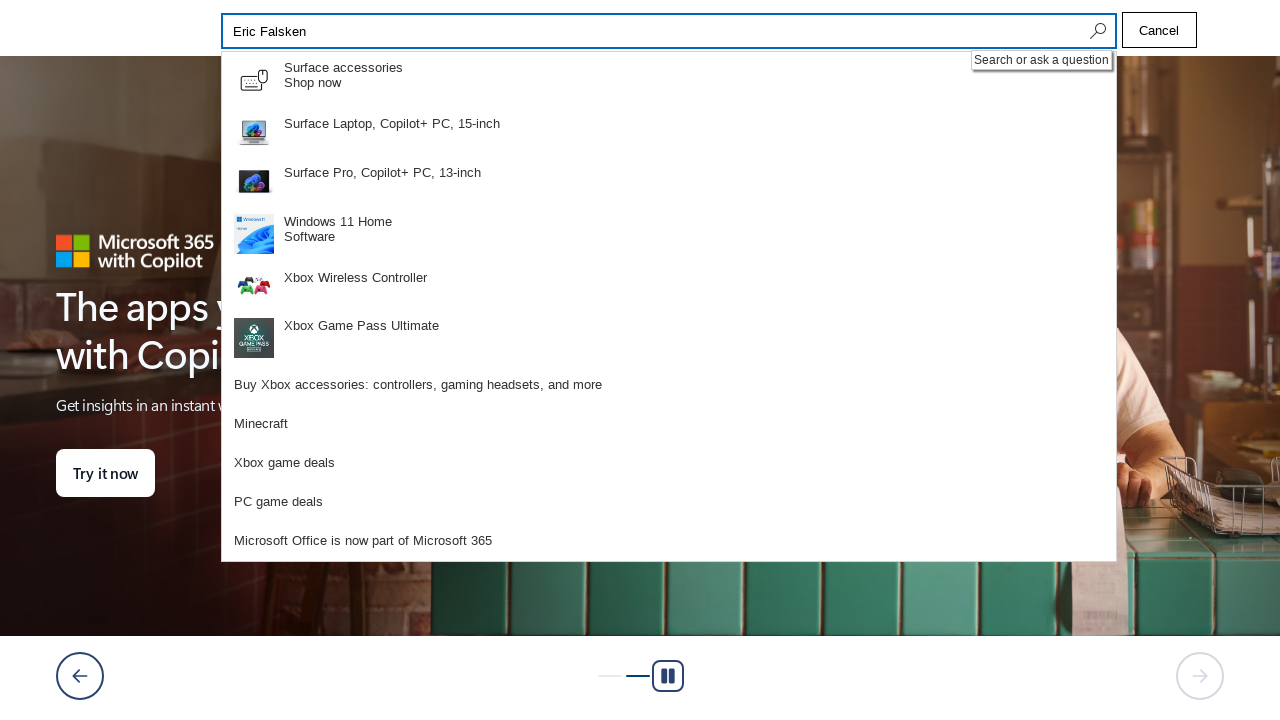

Clicked search icon to execute search for 'Eric Falsken' at (1096, 31) on #search
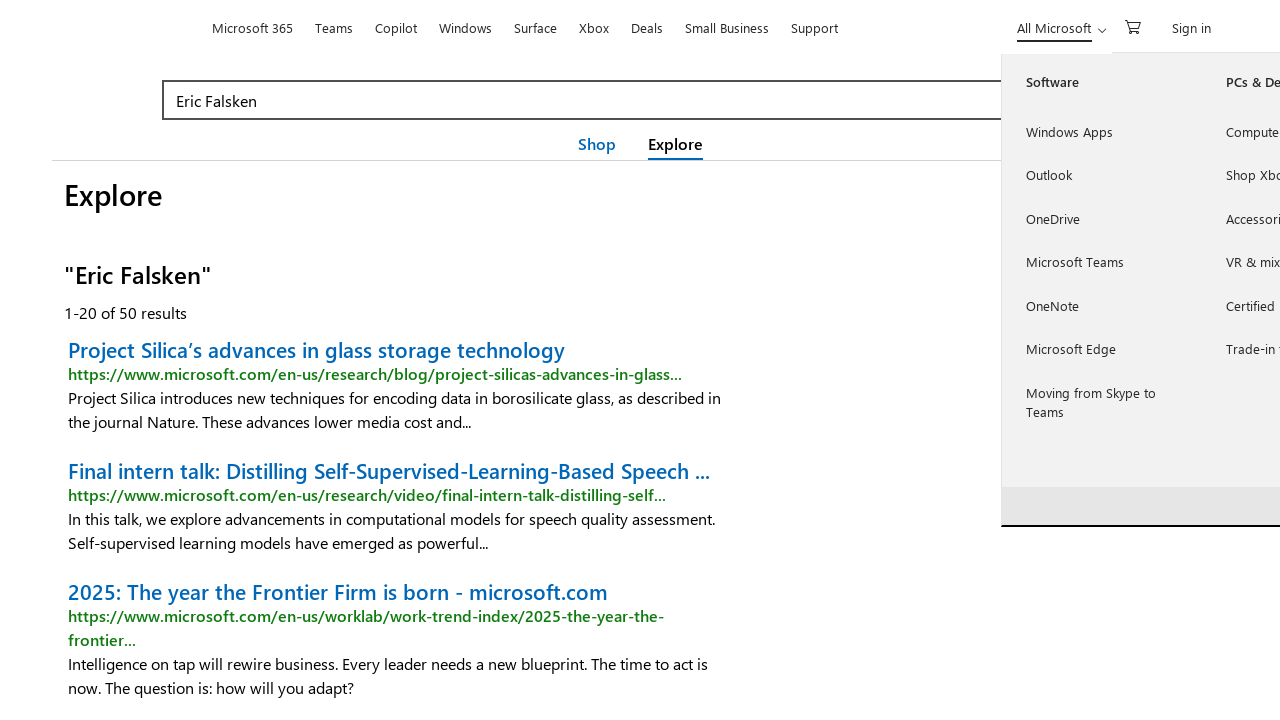

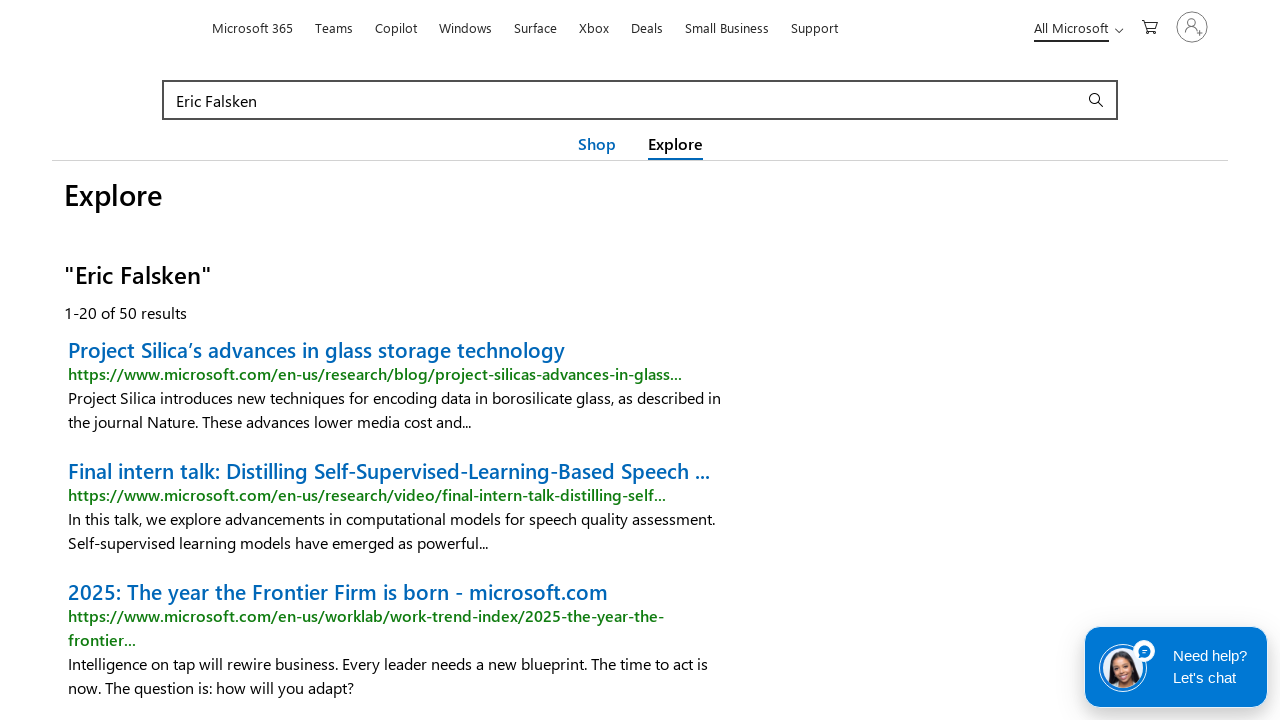